Tests phone field validation on a registration form by filling in all personal information fields with a phone number exceeding 15 characters, then verifying that an error message is displayed indicating the maximum character limit.

Starting URL: https://developer.grupoa.education/subscription/

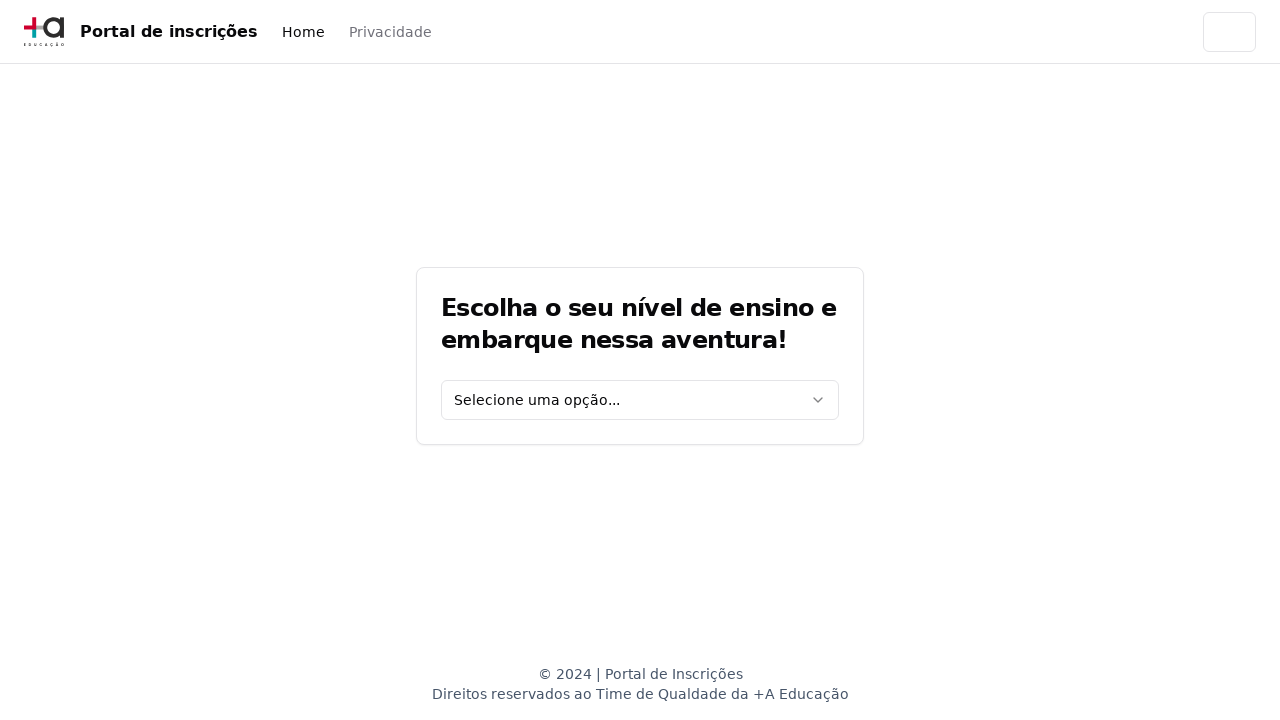

Clicked education level dropdown at (640, 400) on [data-testid='education-level-select']
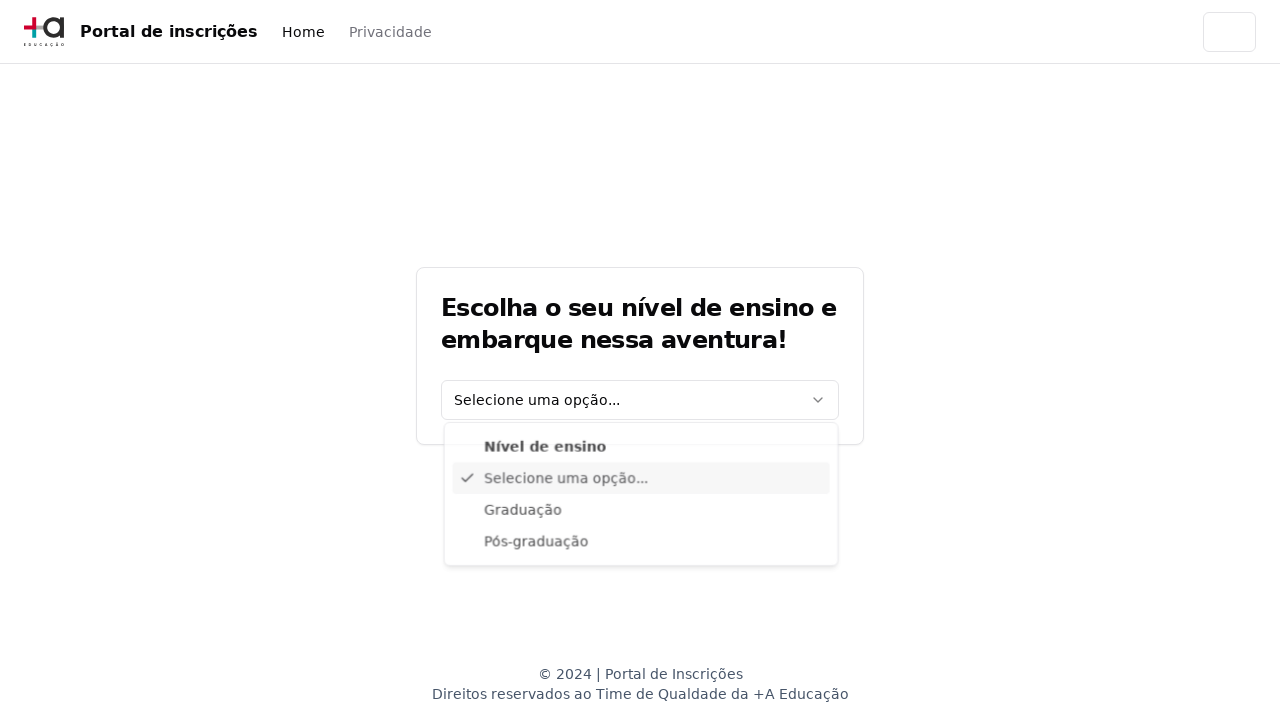

Selected 'Graduação' from education level dropdown at (641, 513) on xpath=//div[@data-radix-vue-collection-item][contains(., 'Graduação')]
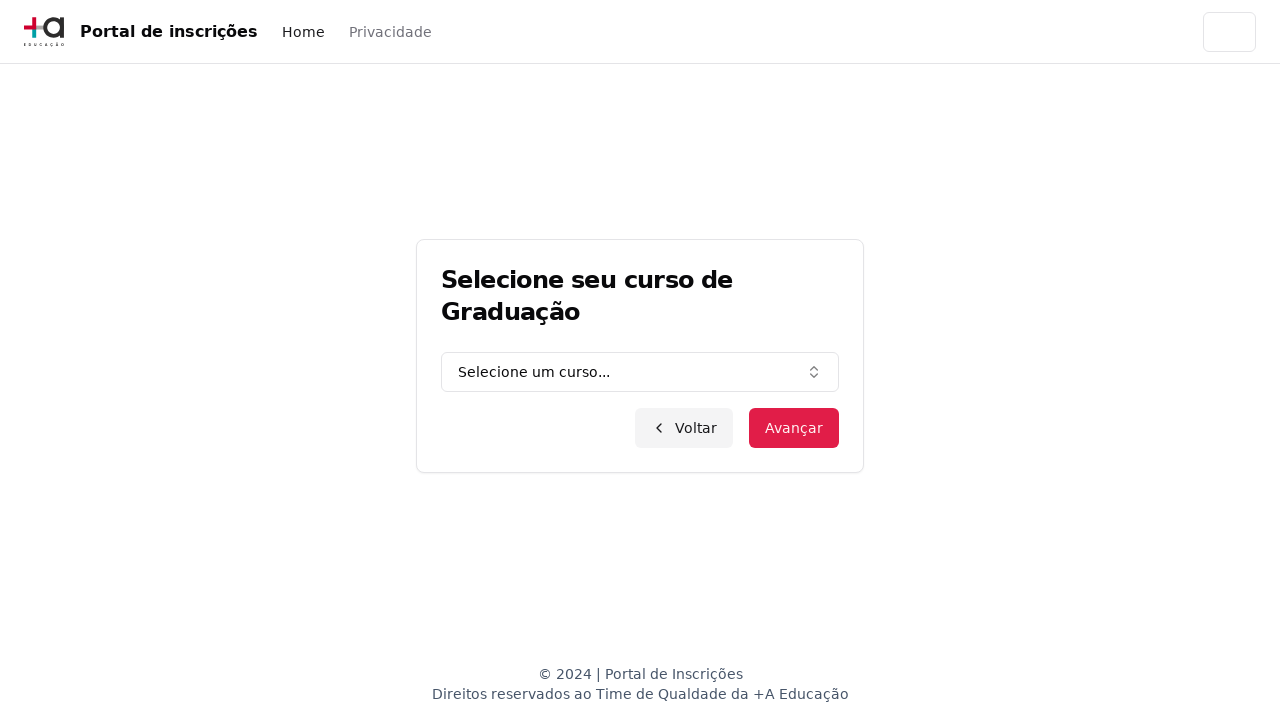

Clicked graduation course combo box at (640, 372) on [data-testid='graduation-combo']
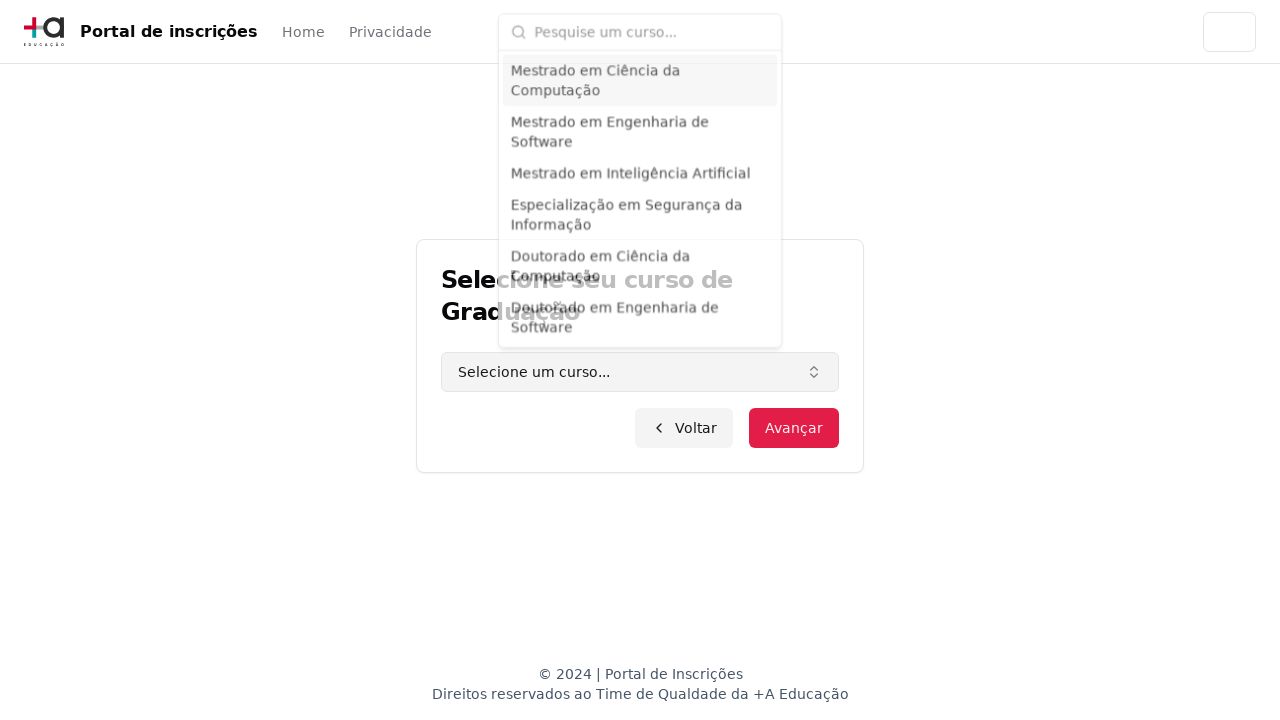

Clicked course input field at (652, 28) on input.h-9
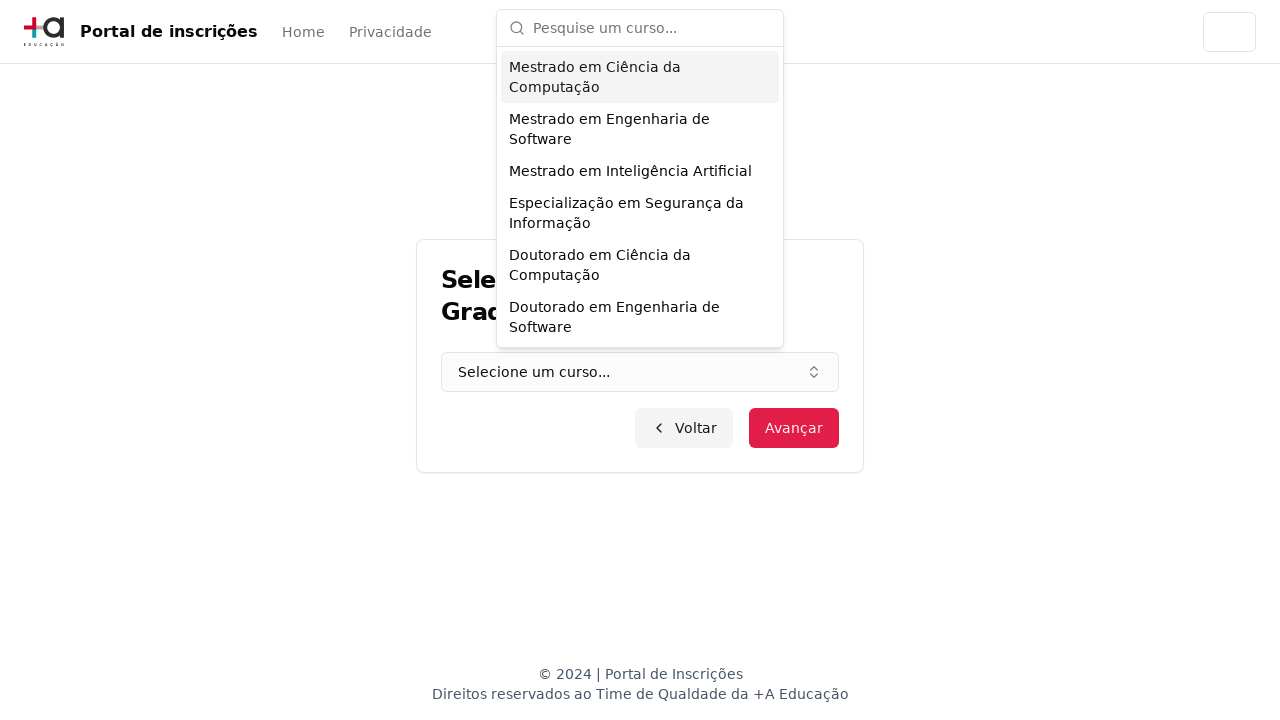

Filled course field with 'Engenharia de Software' on input.h-9
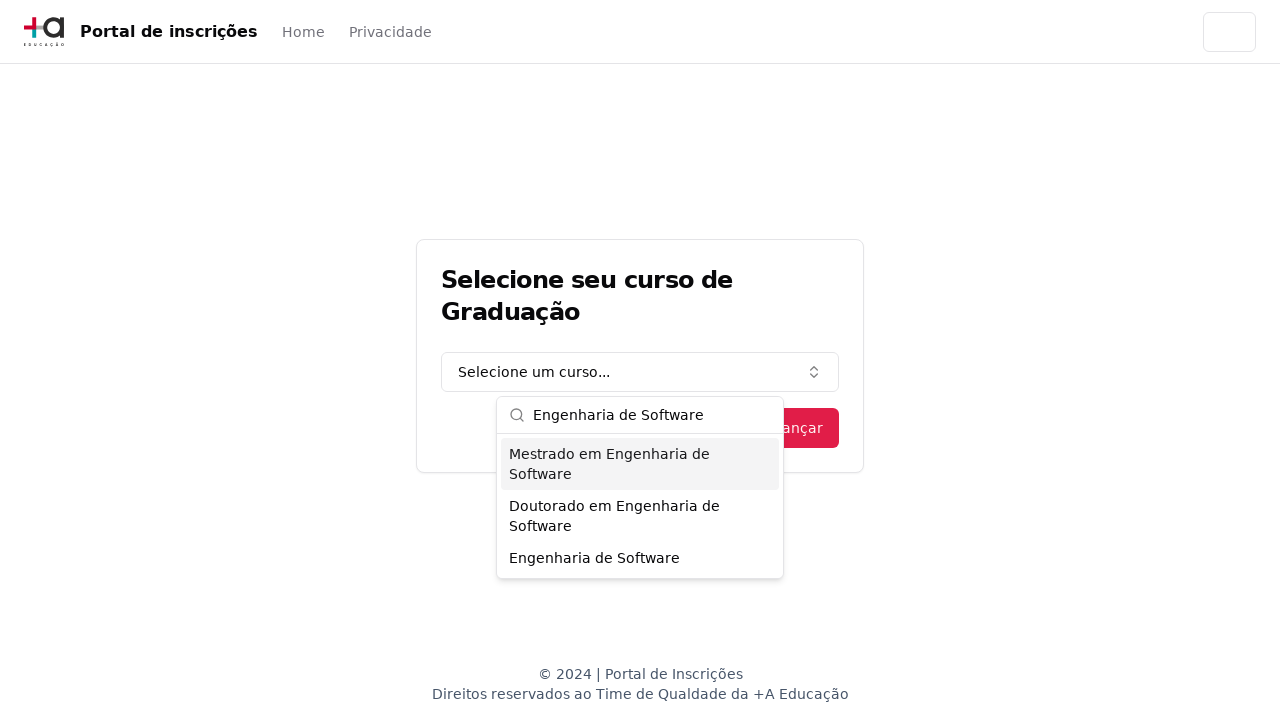

Pressed Enter to confirm course selection on input.h-9
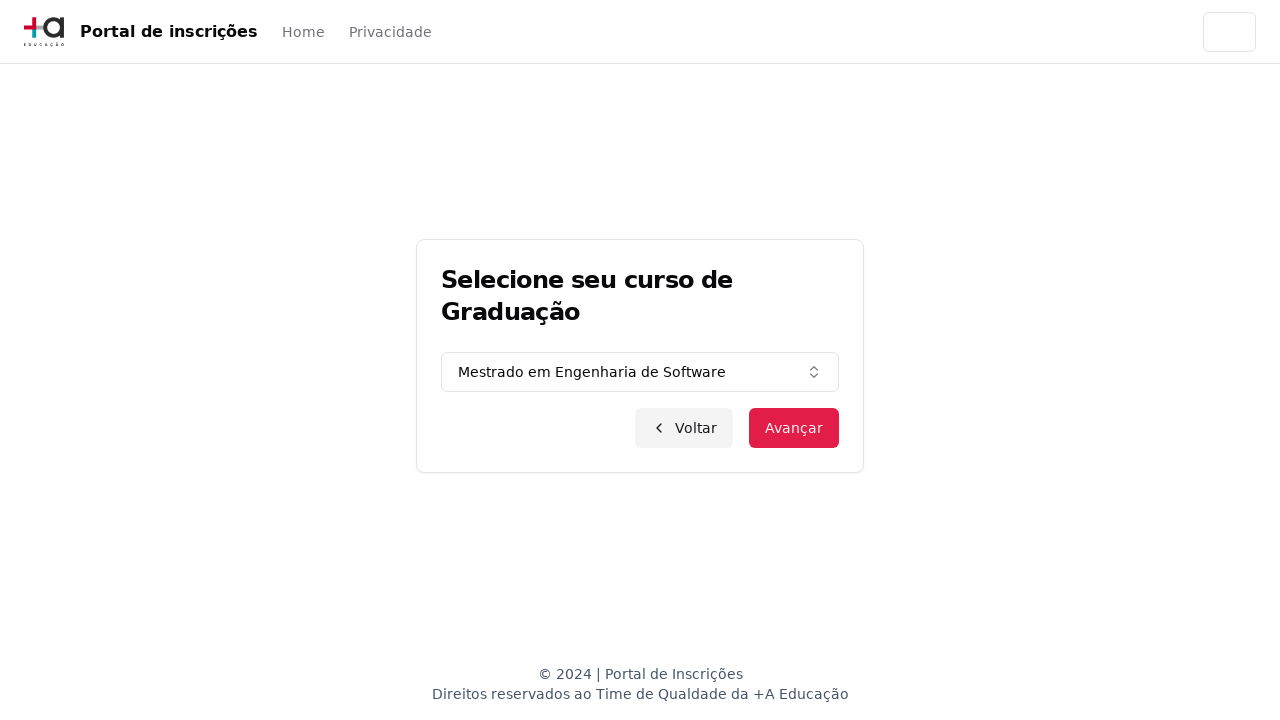

Clicked advance button to proceed to personal information form at (794, 428) on button.inline-flex.items-center.justify-center.bg-primary
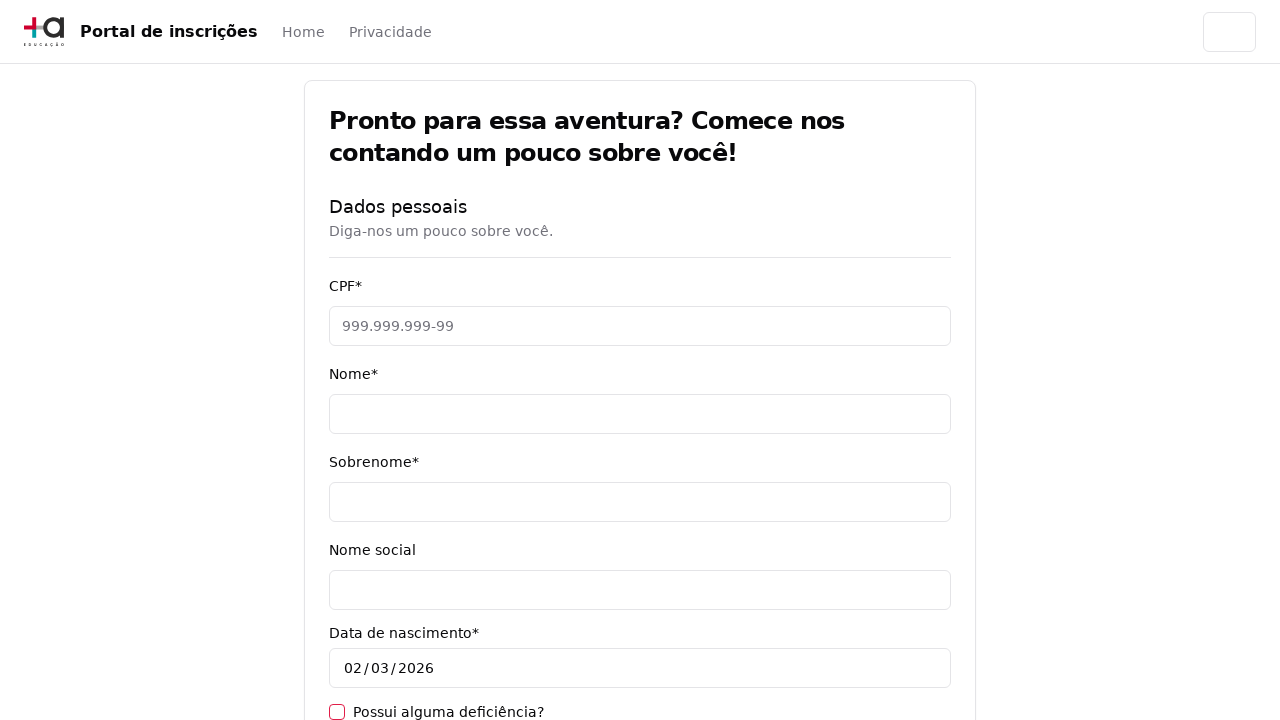

Filled CPF field with '11495607623' on [data-testid='cpf-input']
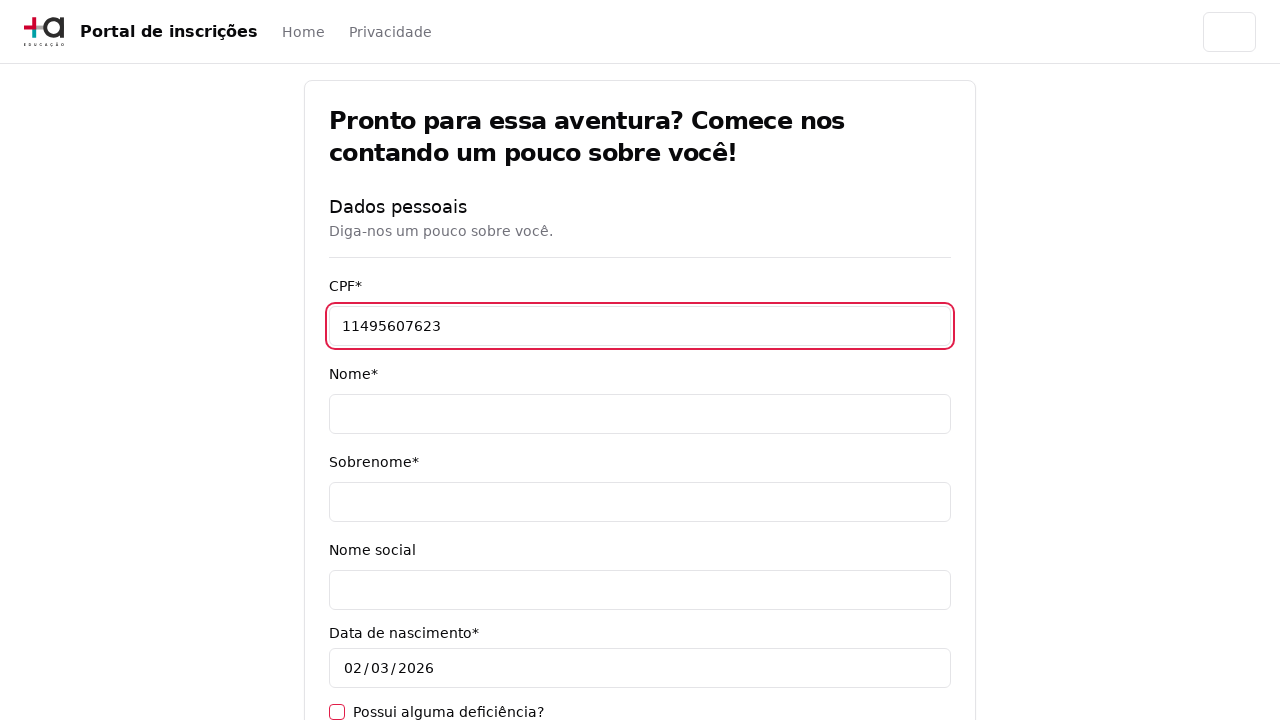

Filled name field with 'Jéssica' on [data-testid='name-input']
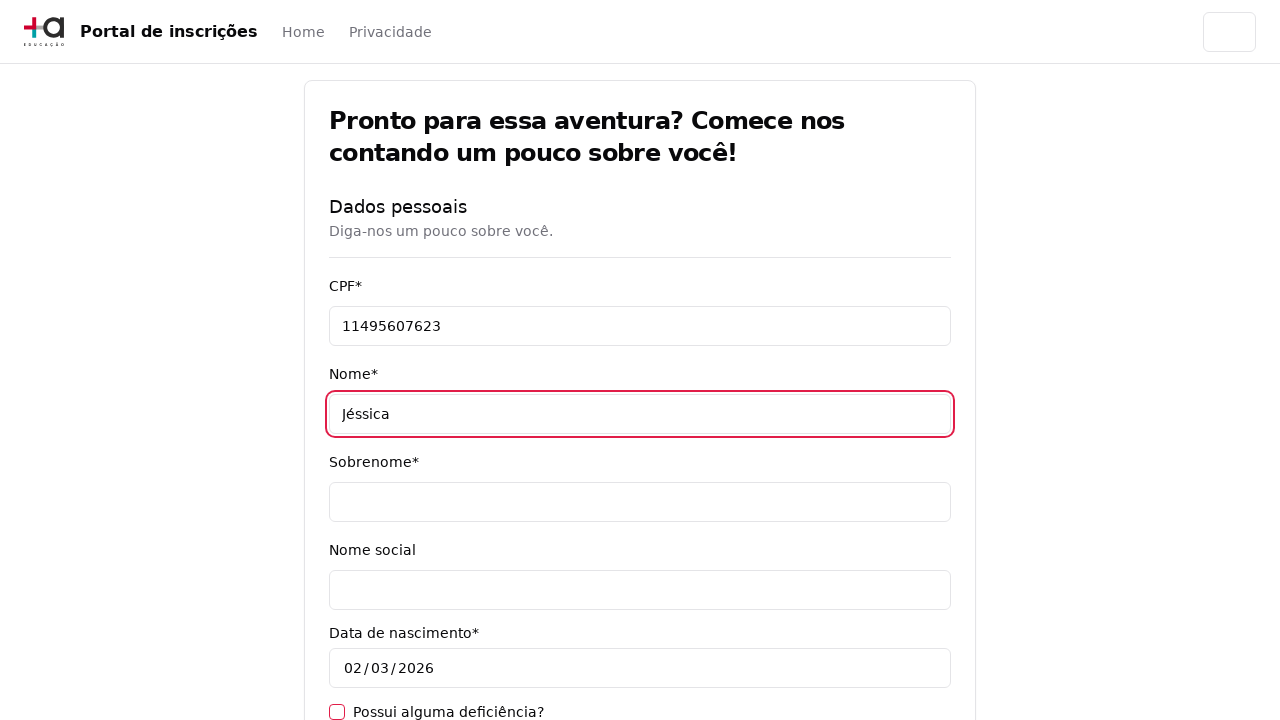

Filled surname field with 'Martins' on [data-testid='surname-input']
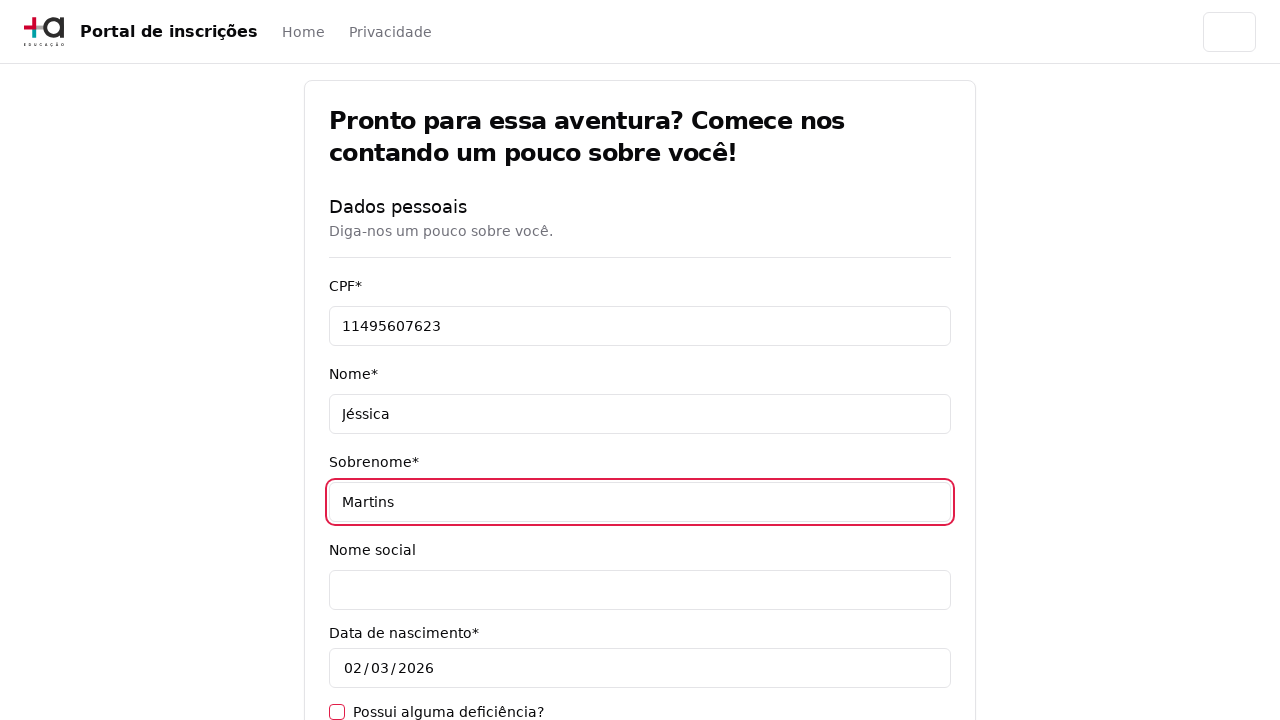

Filled email field with 'teste.com.br' on [data-testid='email-input']
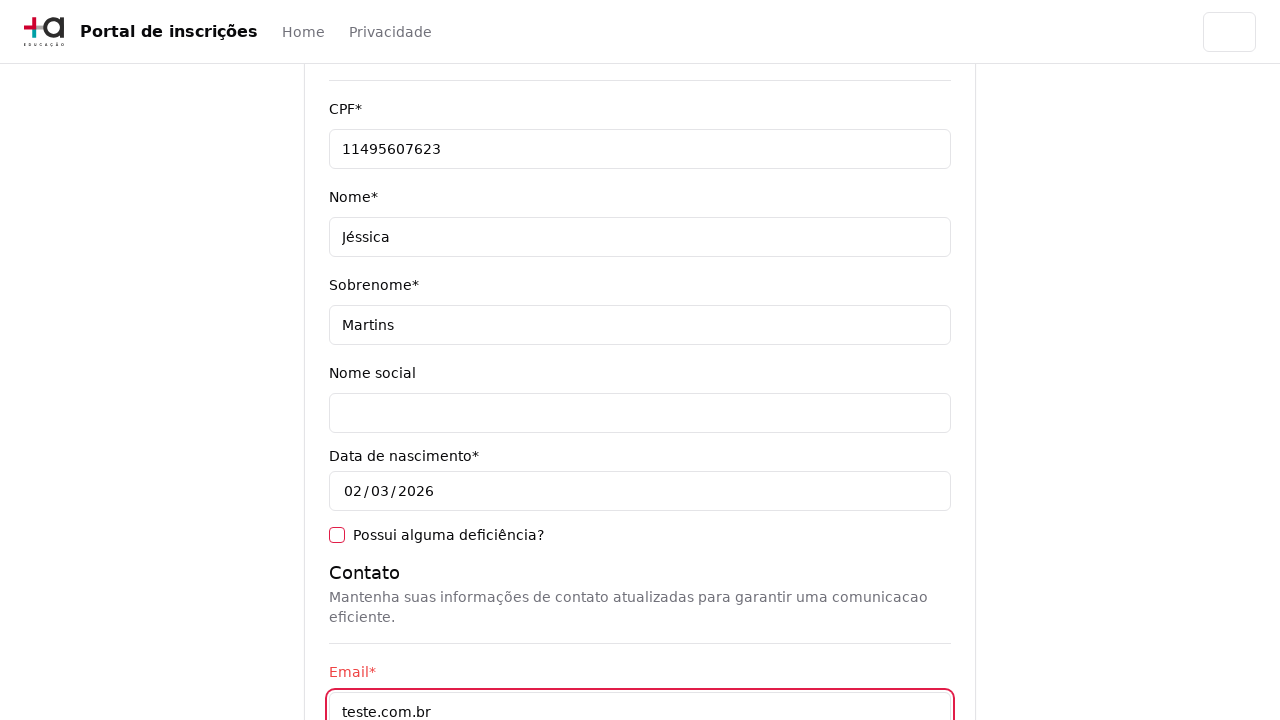

Filled cellphone field with '31975030000' on [data-testid='cellphone-input']
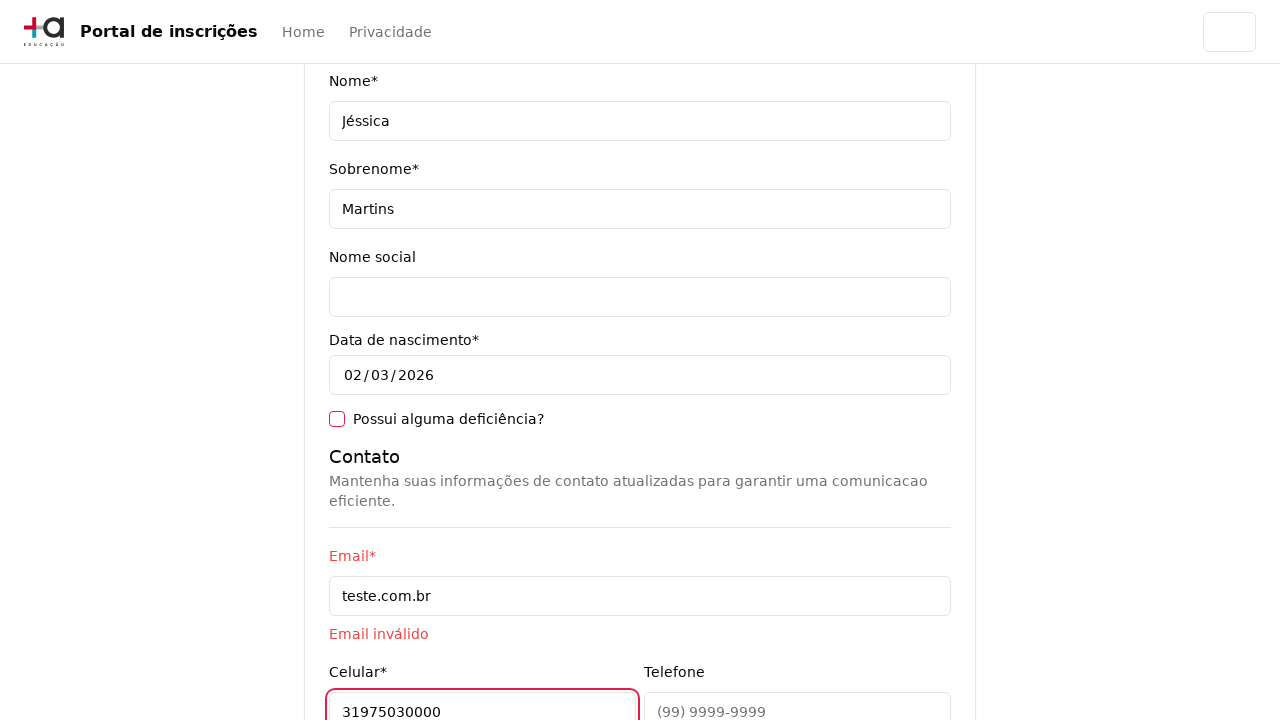

Filled phone field with '31323232323232323' (17 characters, exceeds 15 character limit) on [data-testid='phone-input']
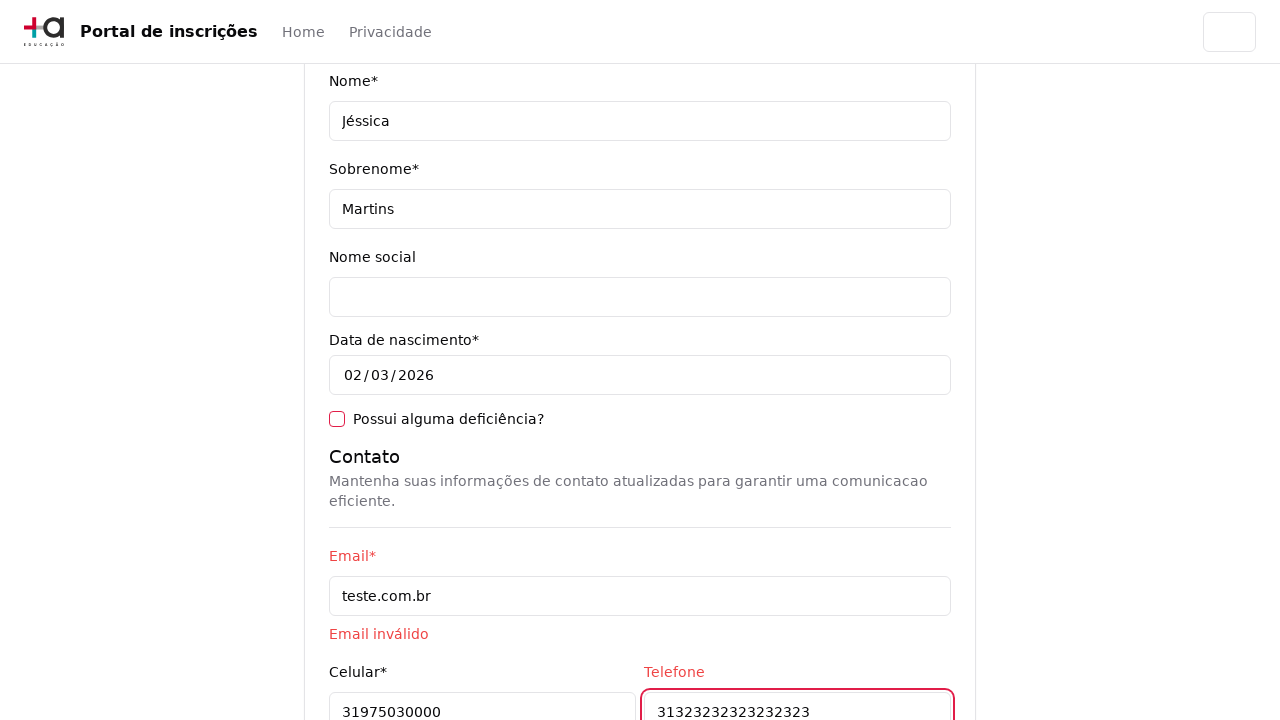

Filled CEP field with '30330000' on [data-testid='cep-input']
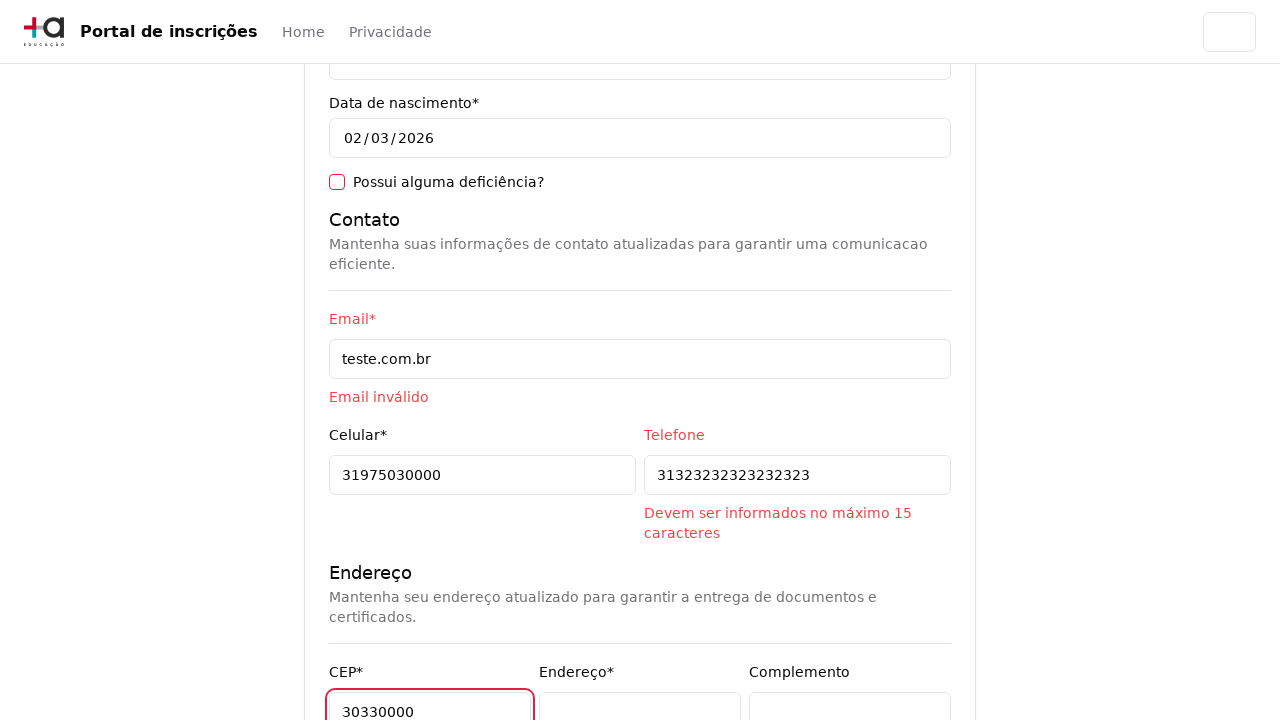

Filled address field with 'Rua A' on [data-testid='address-input']
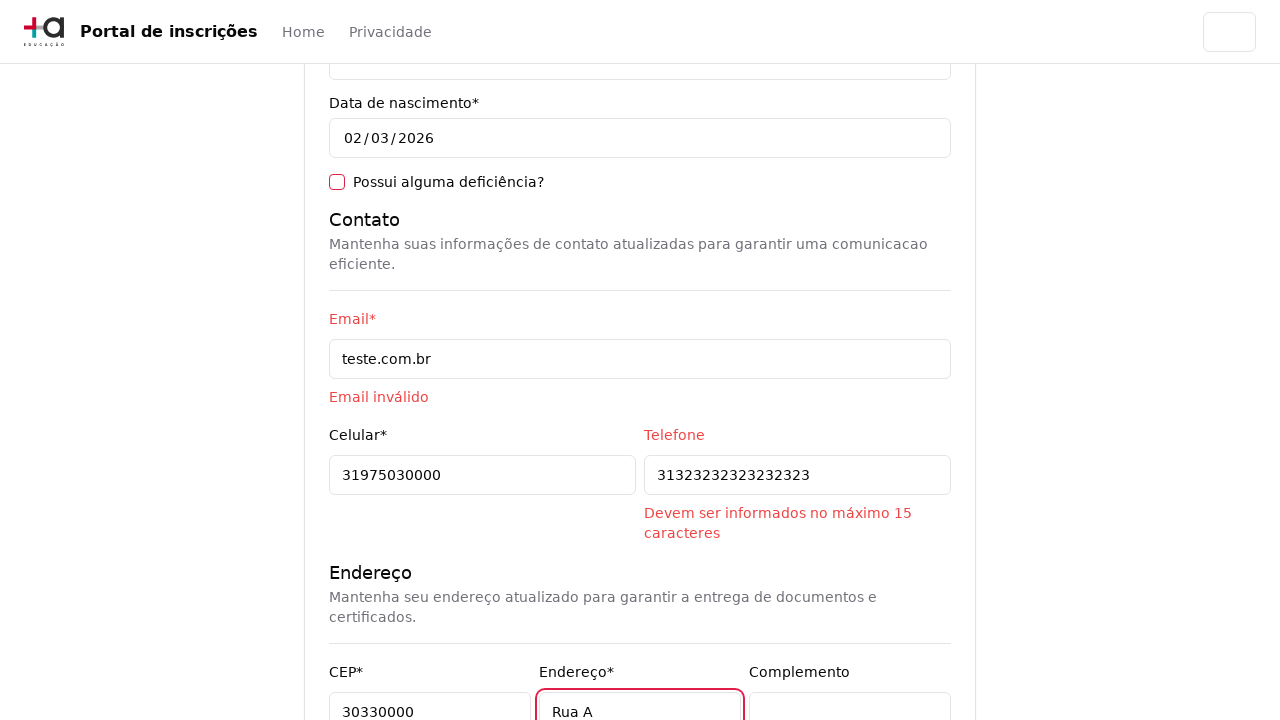

Left complement field empty on [data-testid='complement-input']
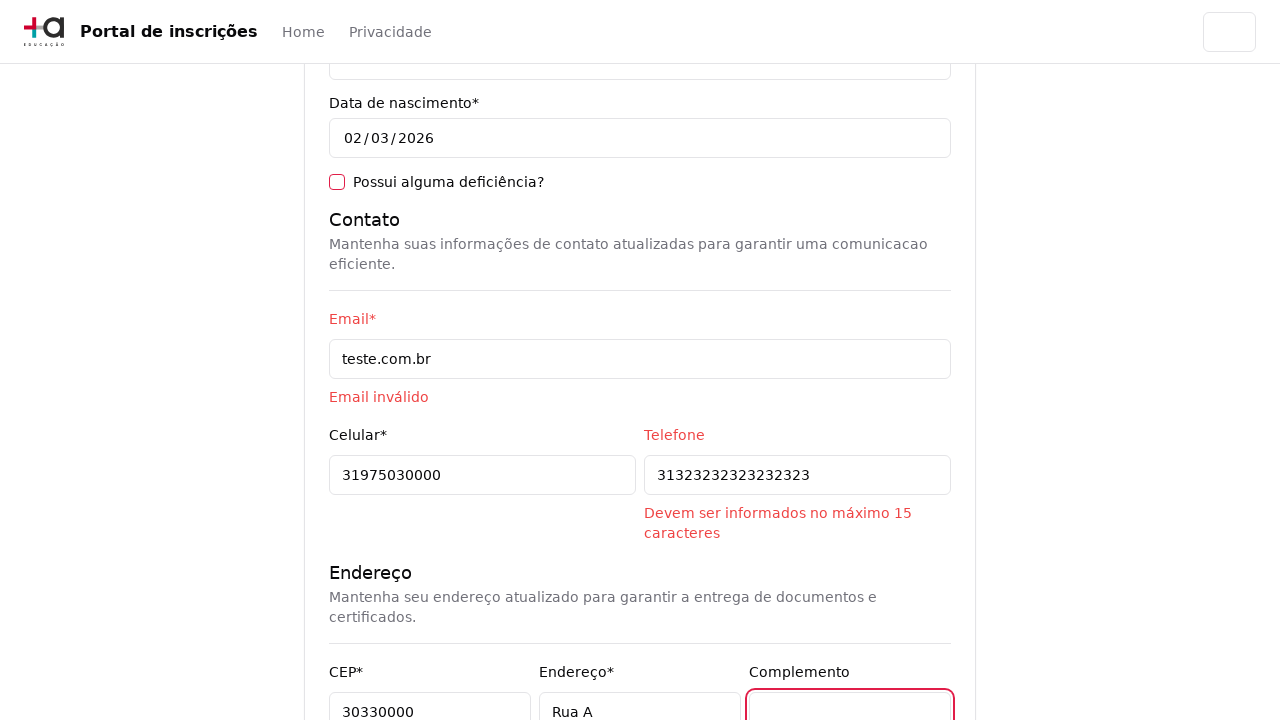

Filled neighborhood field with 'São Pedro' on [data-testid='neighborhood-input']
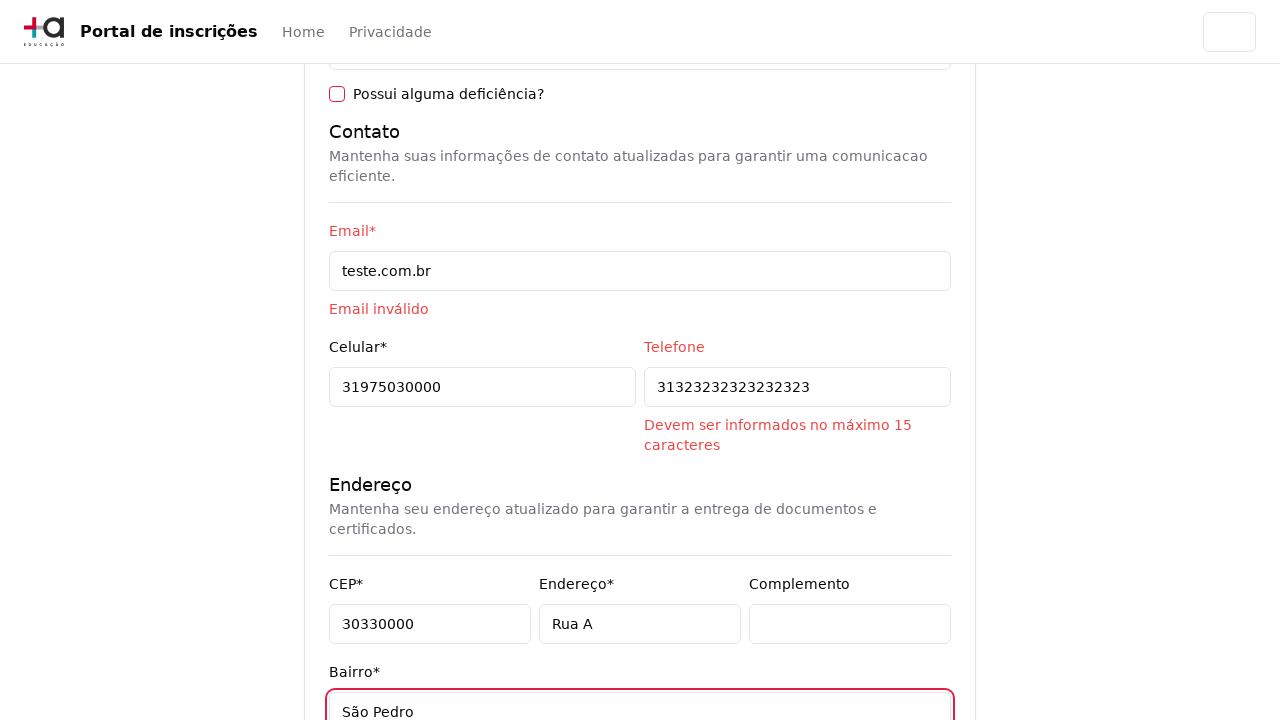

Filled city field with 'Belo Horizonte' on [data-testid='city-input']
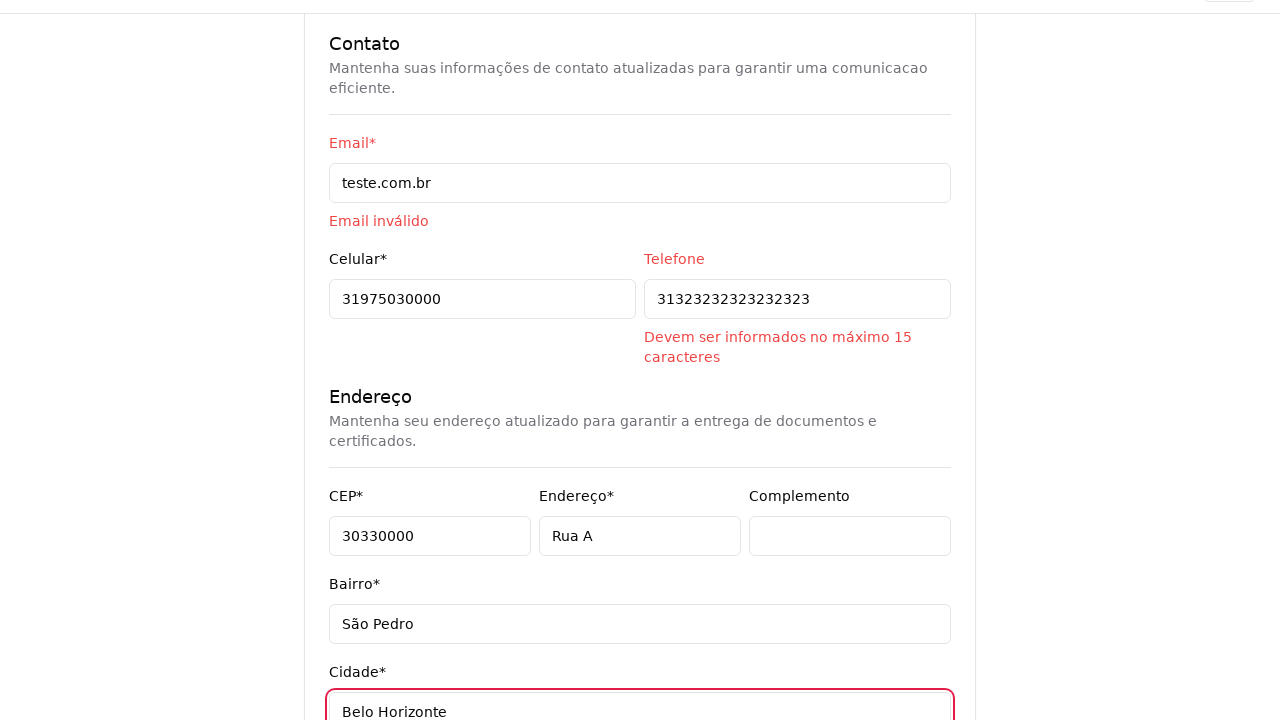

Filled state field with 'Minas Gerais' on [data-testid='state-input']
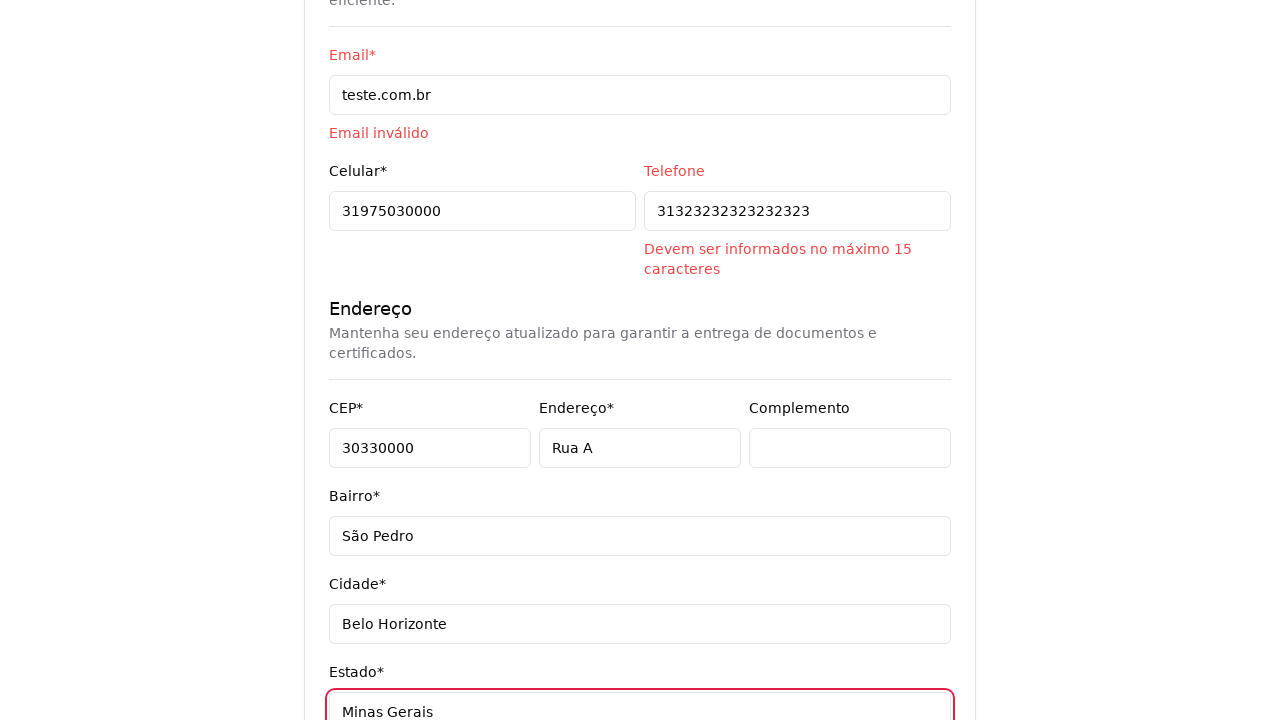

Filled country field with 'Brasil' on [data-testid='country-input']
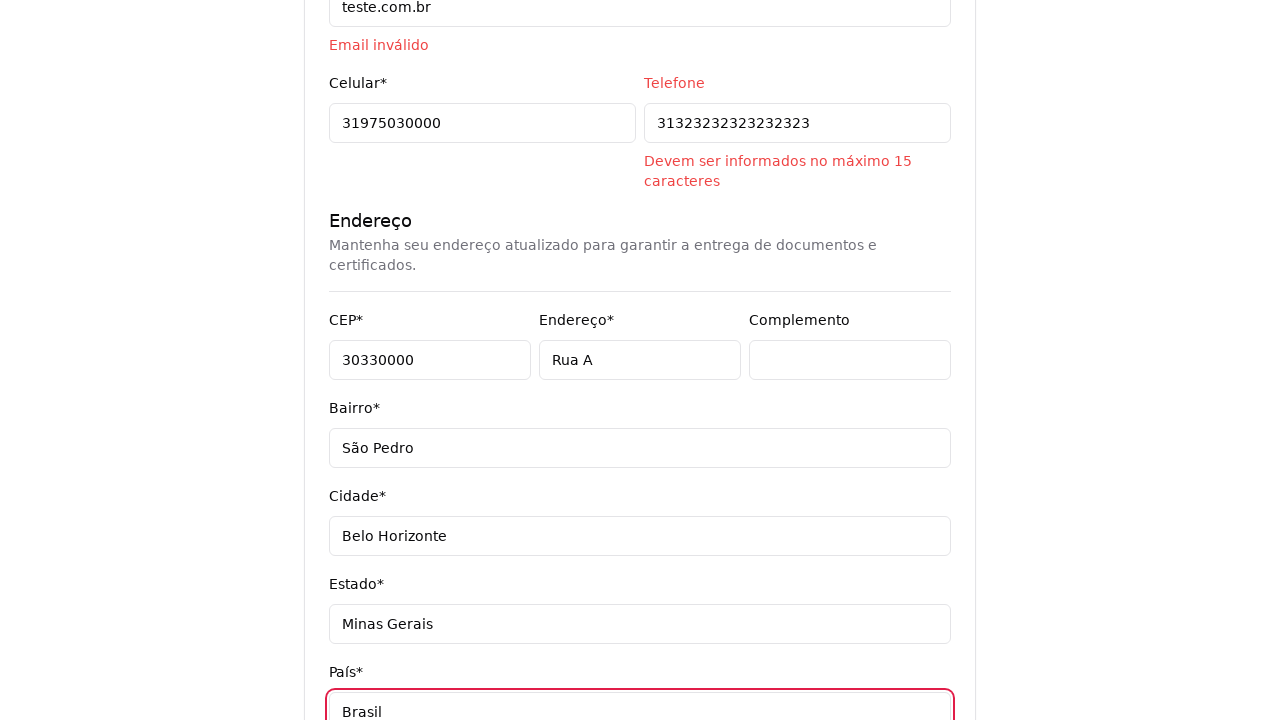

Clicked next button to trigger form validation at (906, 587) on [data-testid='next-button']
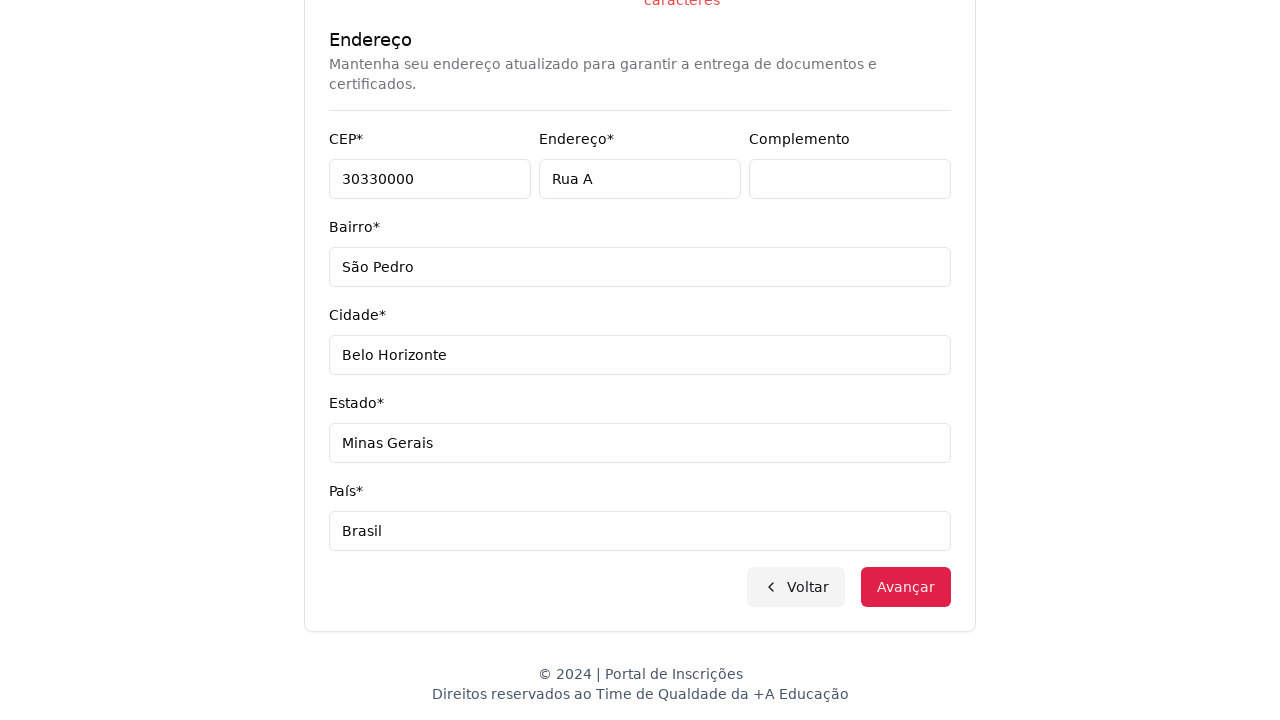

Verified error message displayed: 'Devem ser informados no máximo 15 caracteres' (maximum 15 characters allowed)
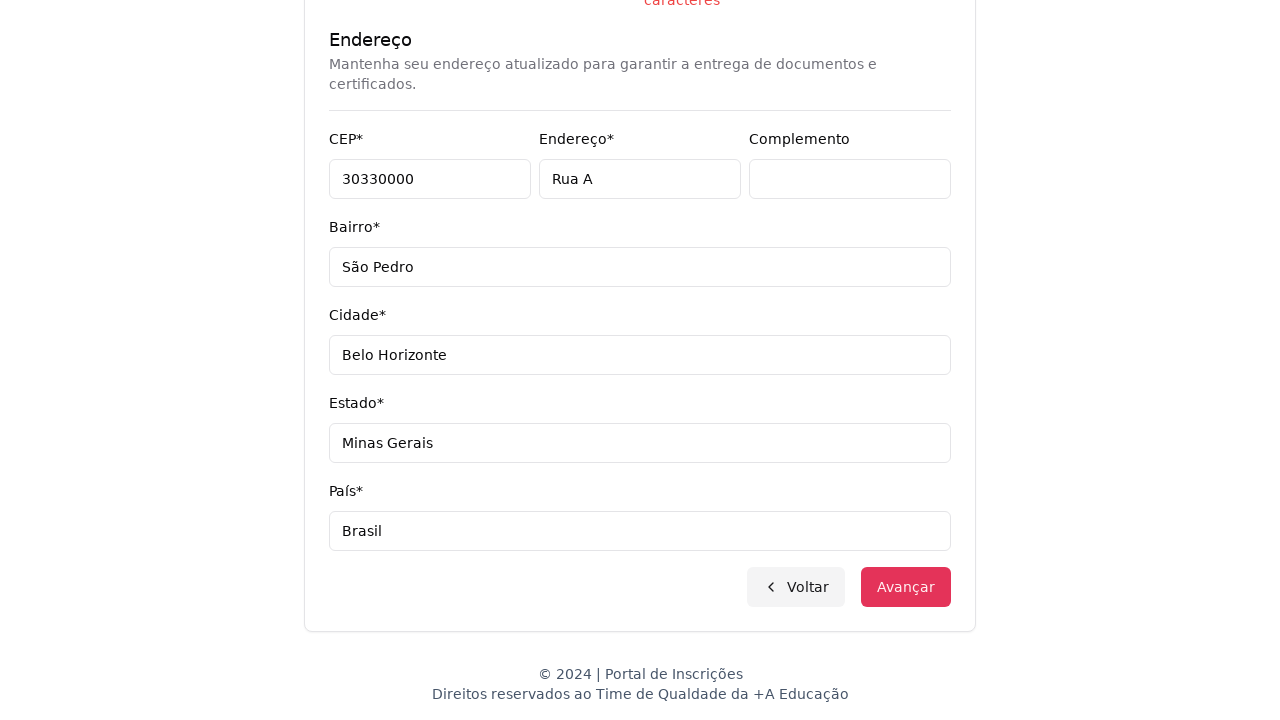

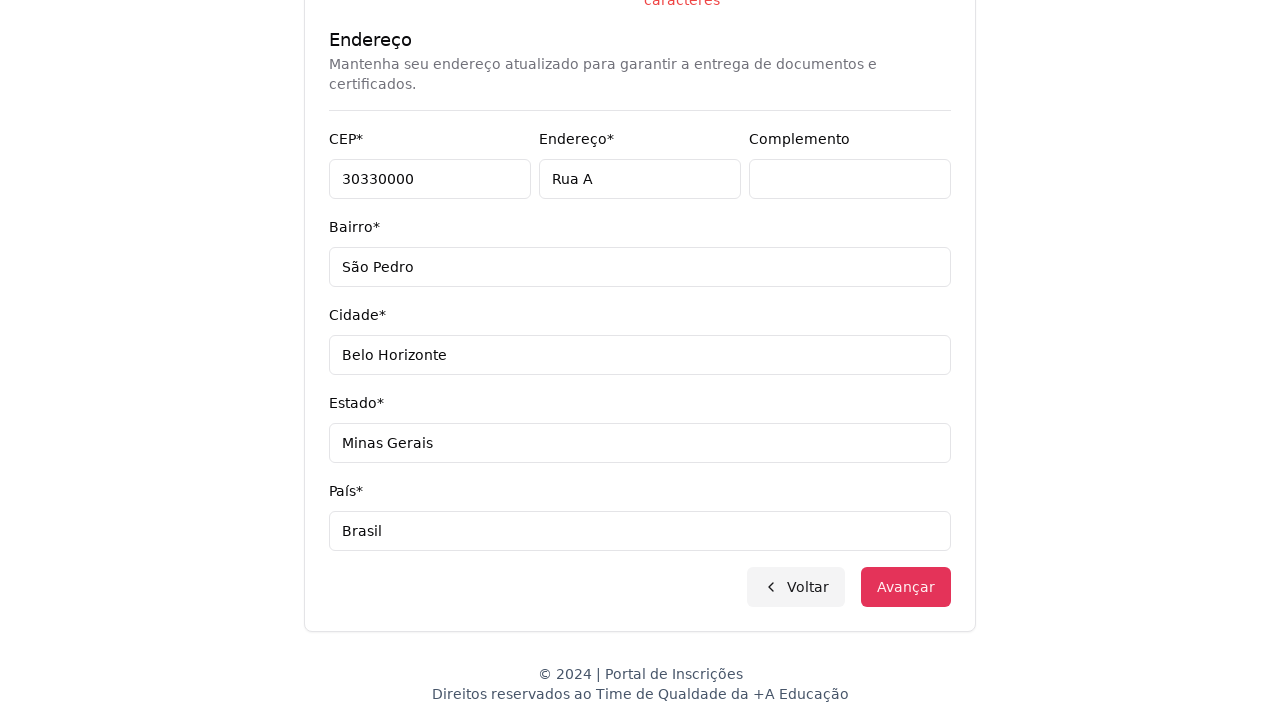